Tests filtering to display active items only by creating todos, completing one, and clicking the Active filter.

Starting URL: https://demo.playwright.dev/todomvc

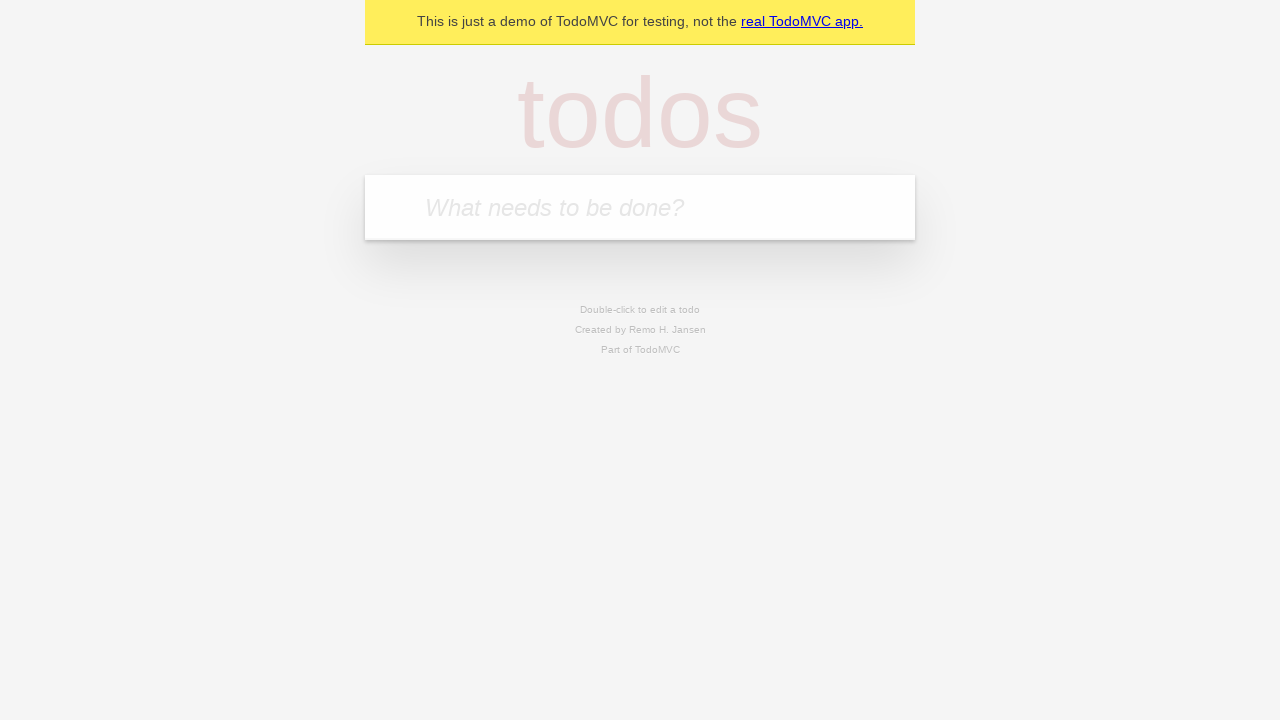

Filled todo input with 'buy some cheese' on internal:attr=[placeholder="What needs to be done?"i]
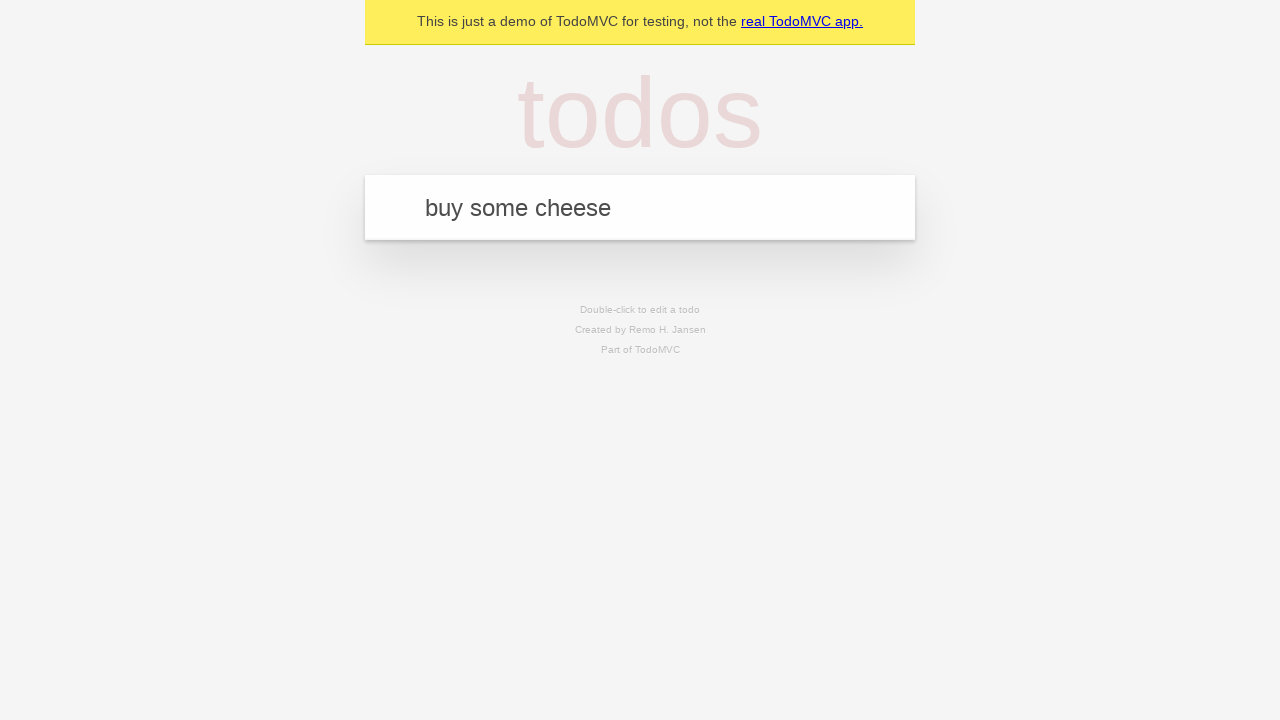

Pressed Enter to create first todo on internal:attr=[placeholder="What needs to be done?"i]
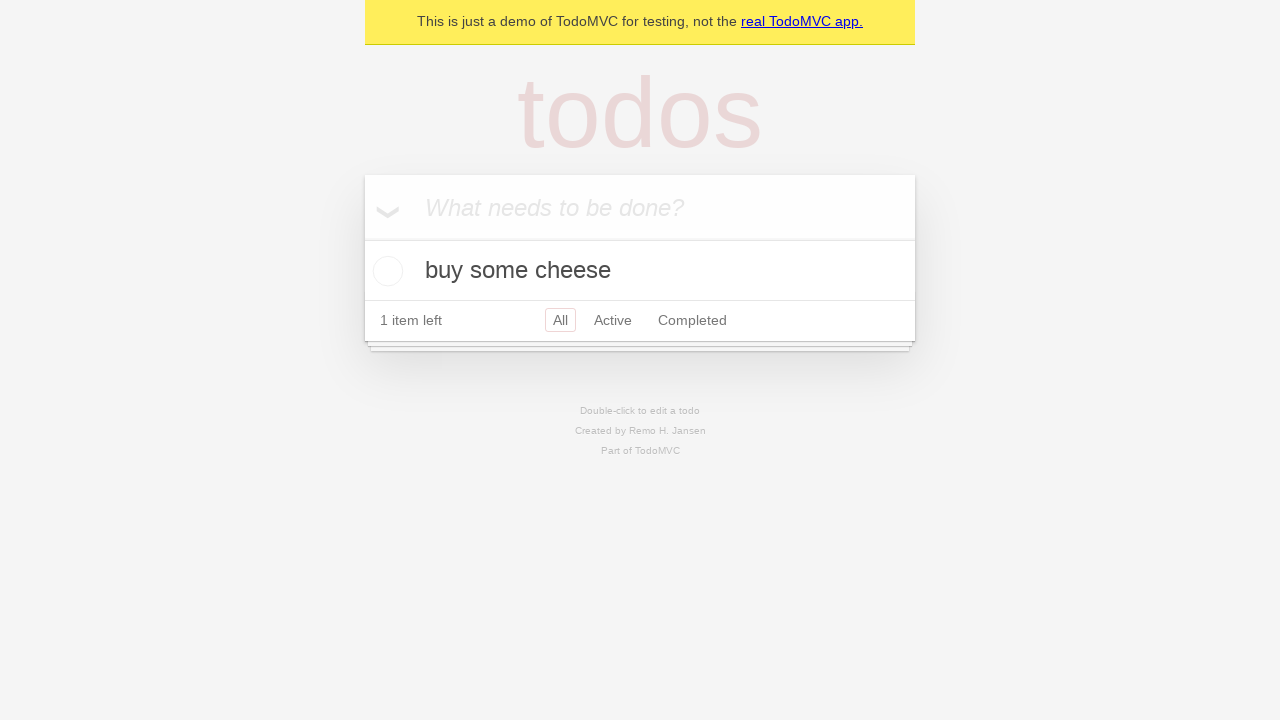

Filled todo input with 'feed the cat' on internal:attr=[placeholder="What needs to be done?"i]
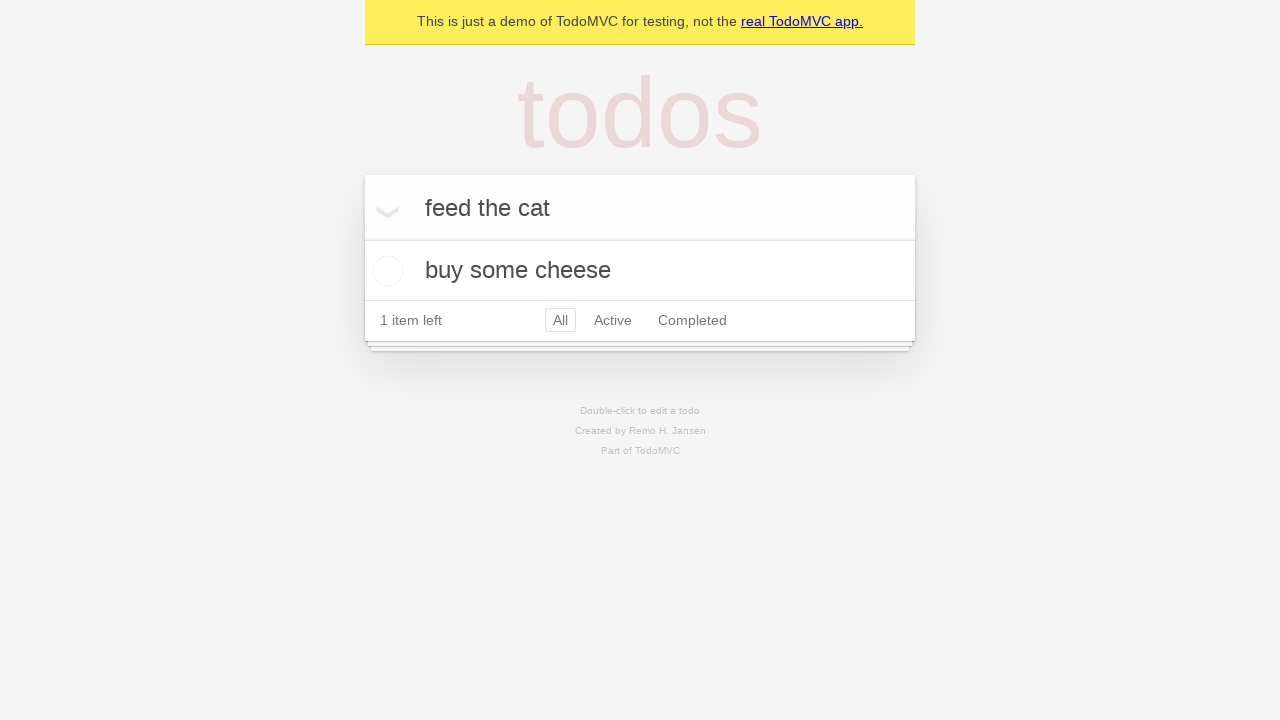

Pressed Enter to create second todo on internal:attr=[placeholder="What needs to be done?"i]
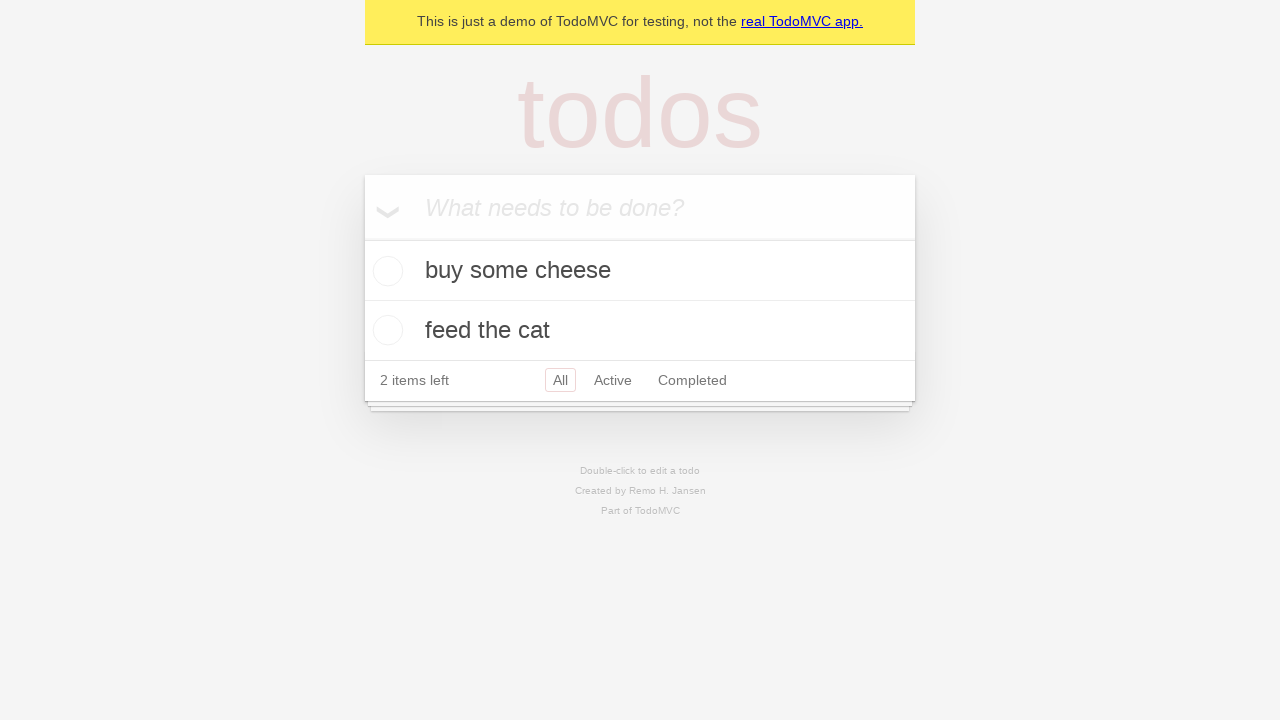

Filled todo input with 'book a doctors appointment' on internal:attr=[placeholder="What needs to be done?"i]
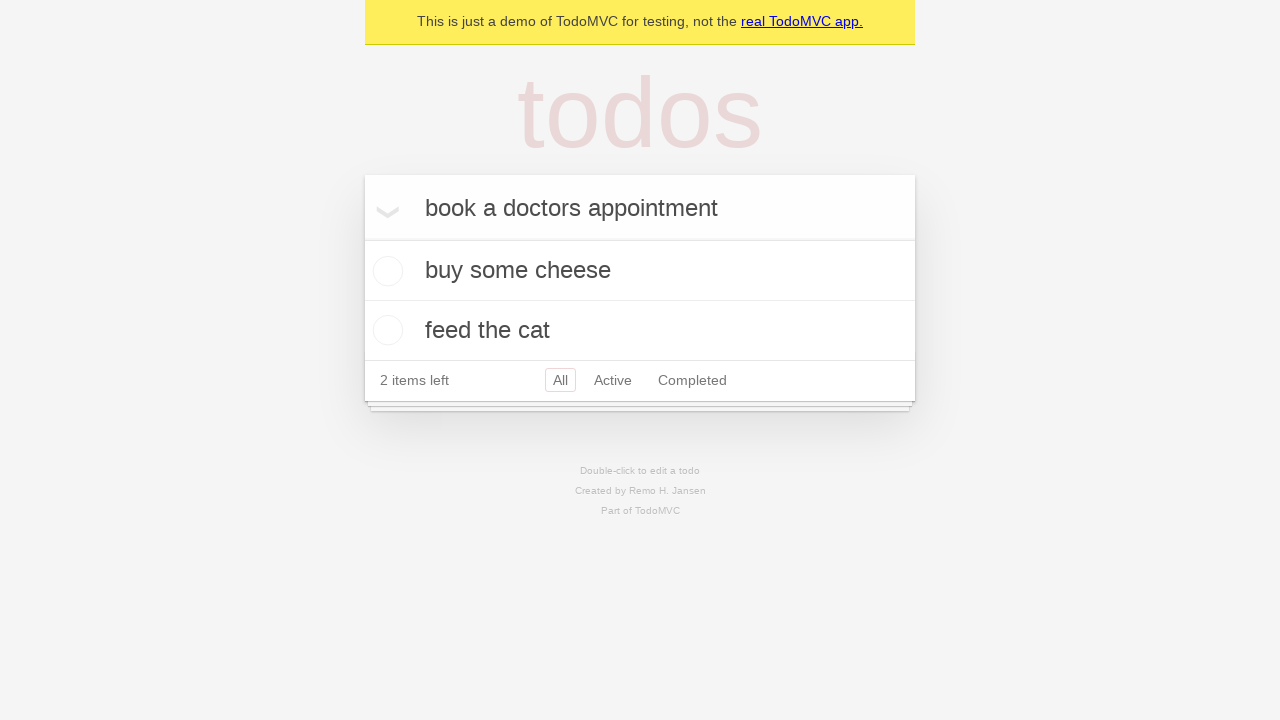

Pressed Enter to create third todo on internal:attr=[placeholder="What needs to be done?"i]
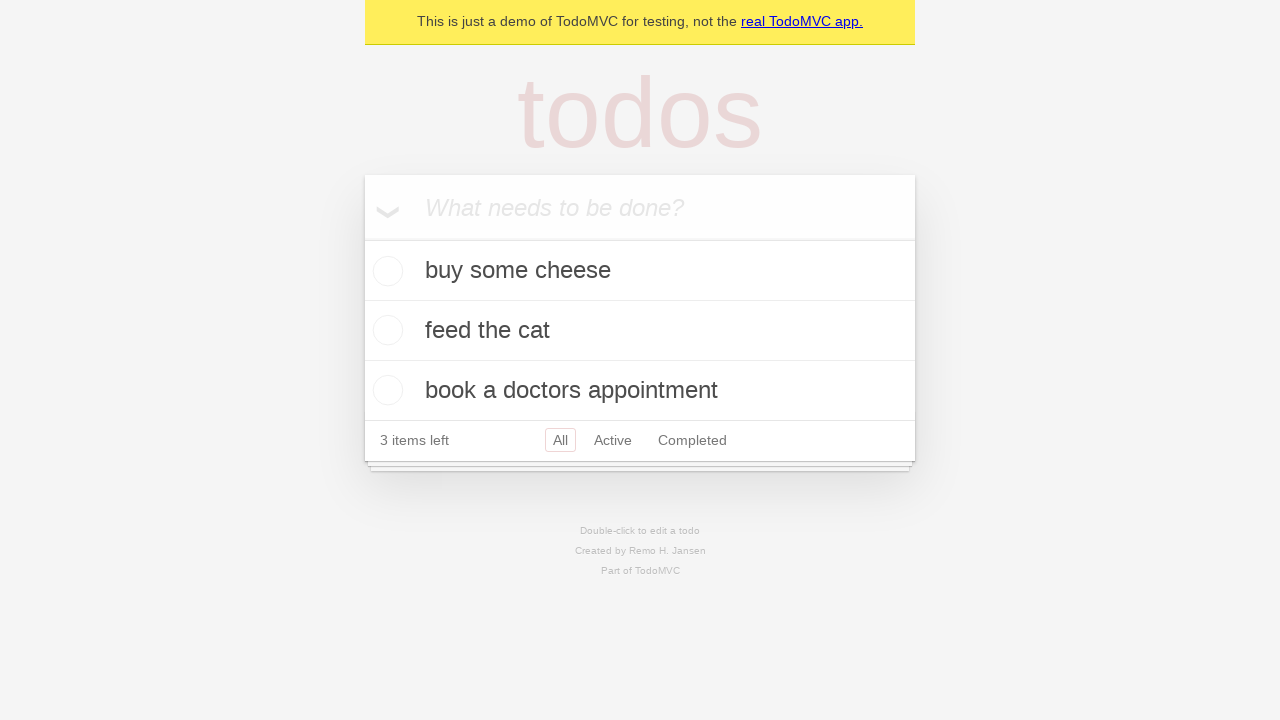

Checked the checkbox for second todo to mark it as complete at (385, 330) on internal:testid=[data-testid="todo-item"s] >> nth=1 >> internal:role=checkbox
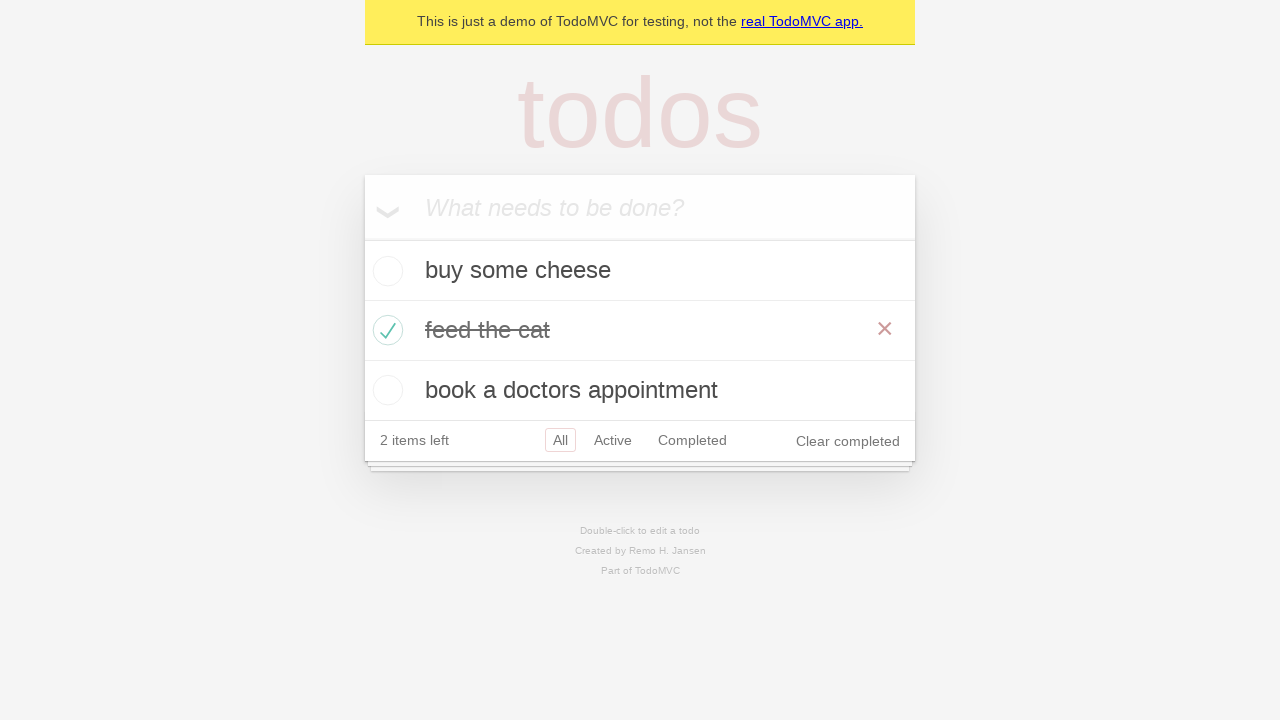

Clicked Active filter to display only active items at (613, 440) on internal:role=link[name="Active"i]
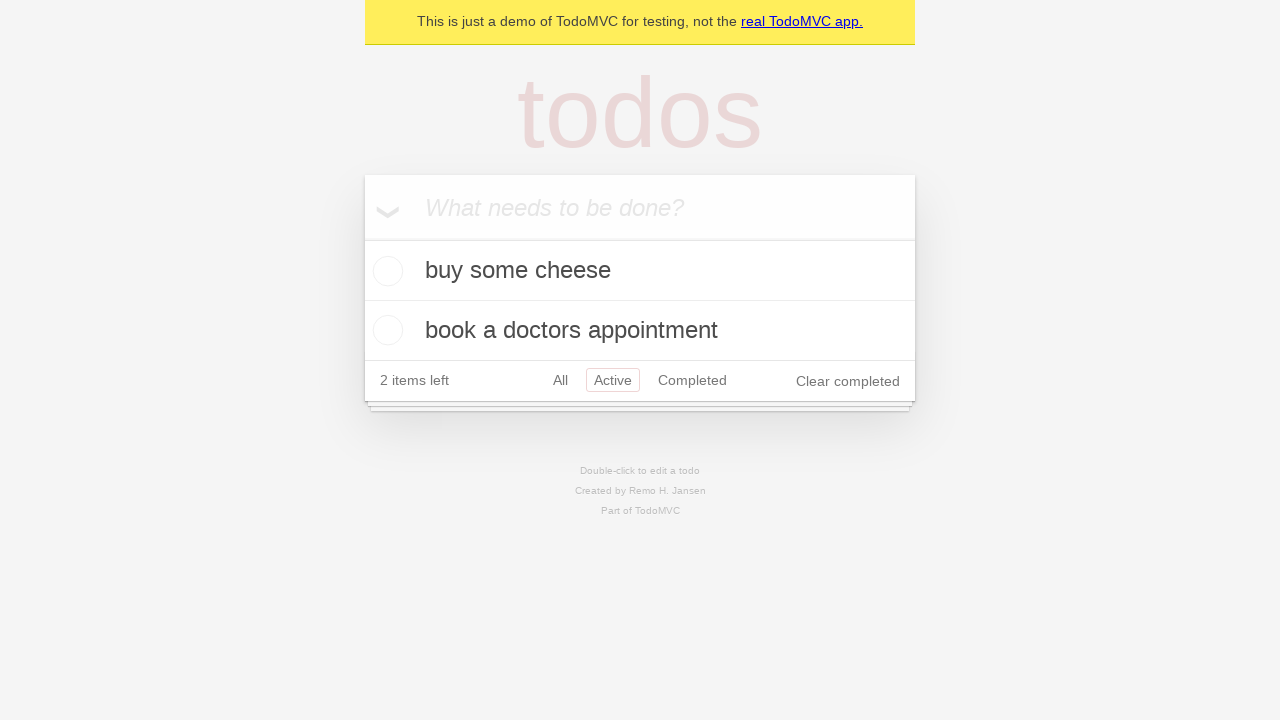

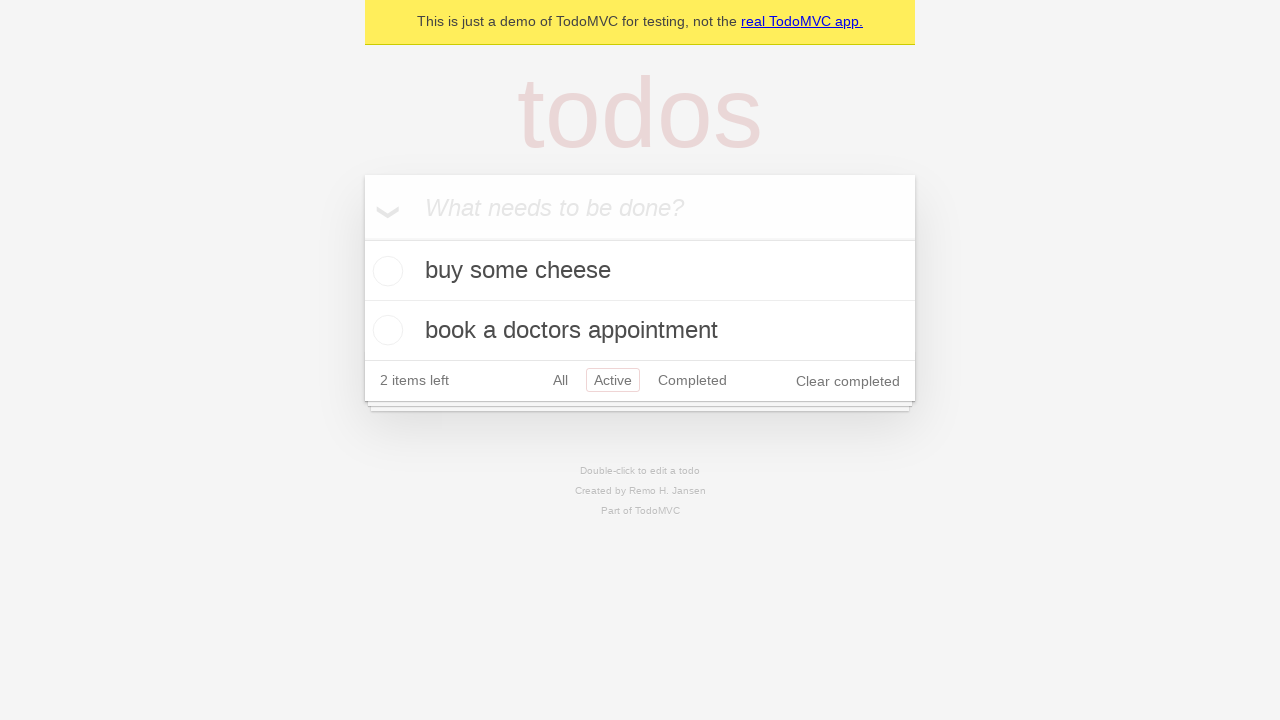